Navigates to a Steam product page and verifies that the product name and price elements are displayed

Starting URL: https://store.steampowered.com/app/1971650/OCTOPATH_TRAVELER_II/

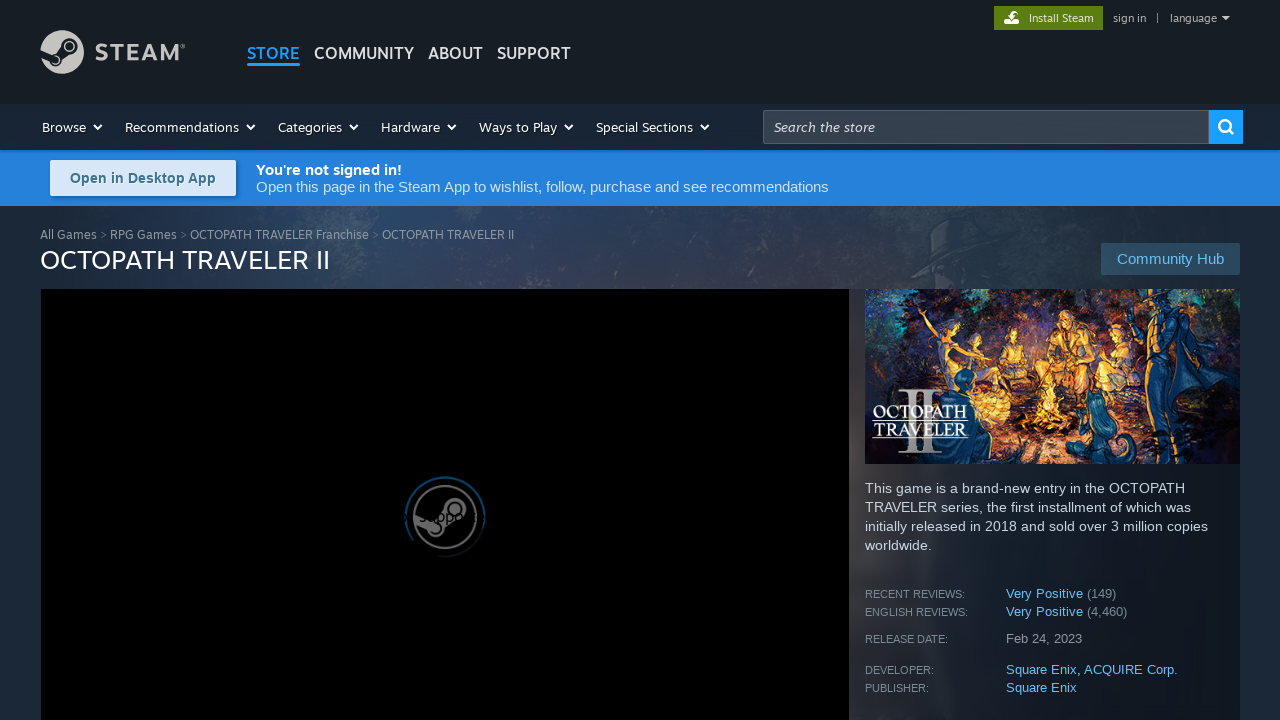

Waited for product name element to be visible
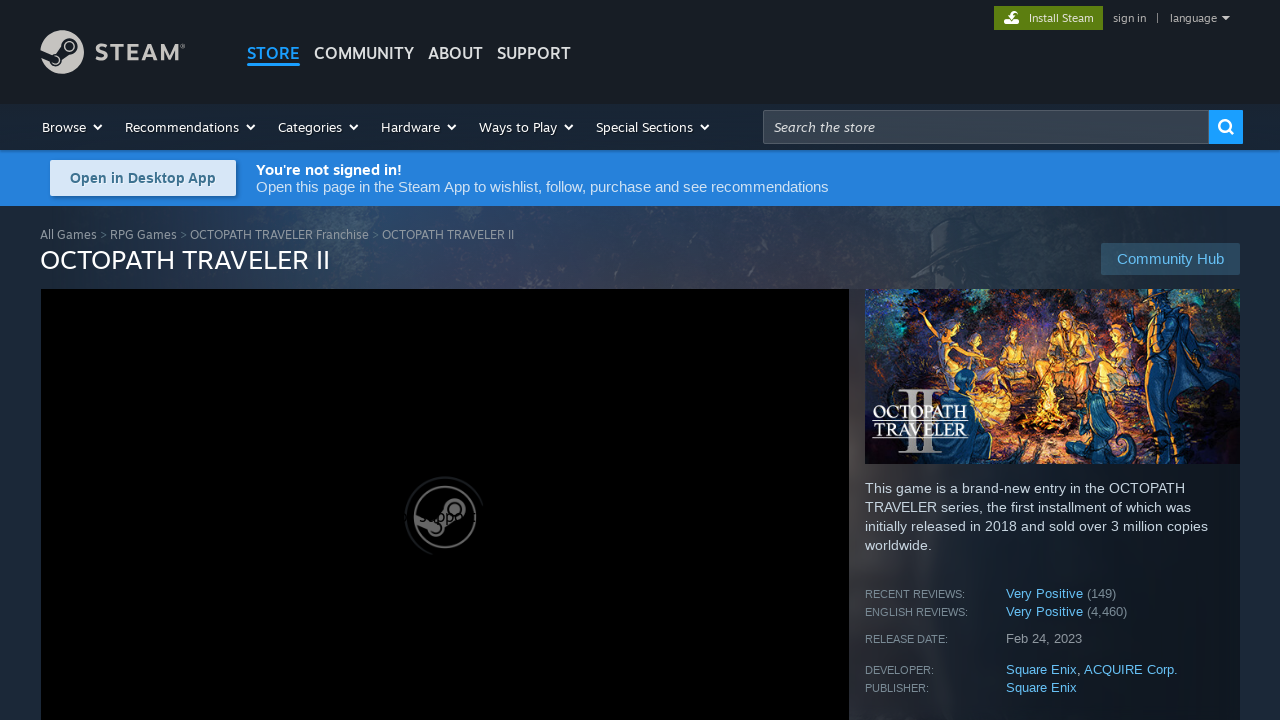

Waited for price element to be visible
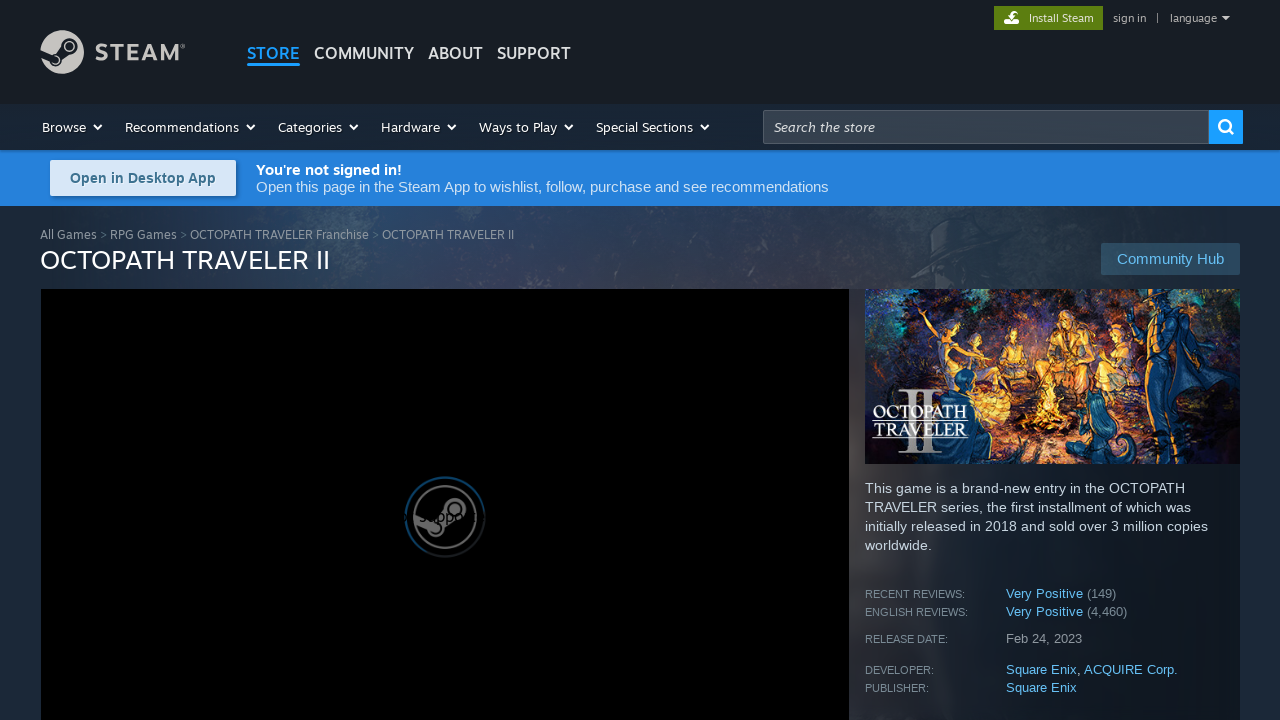

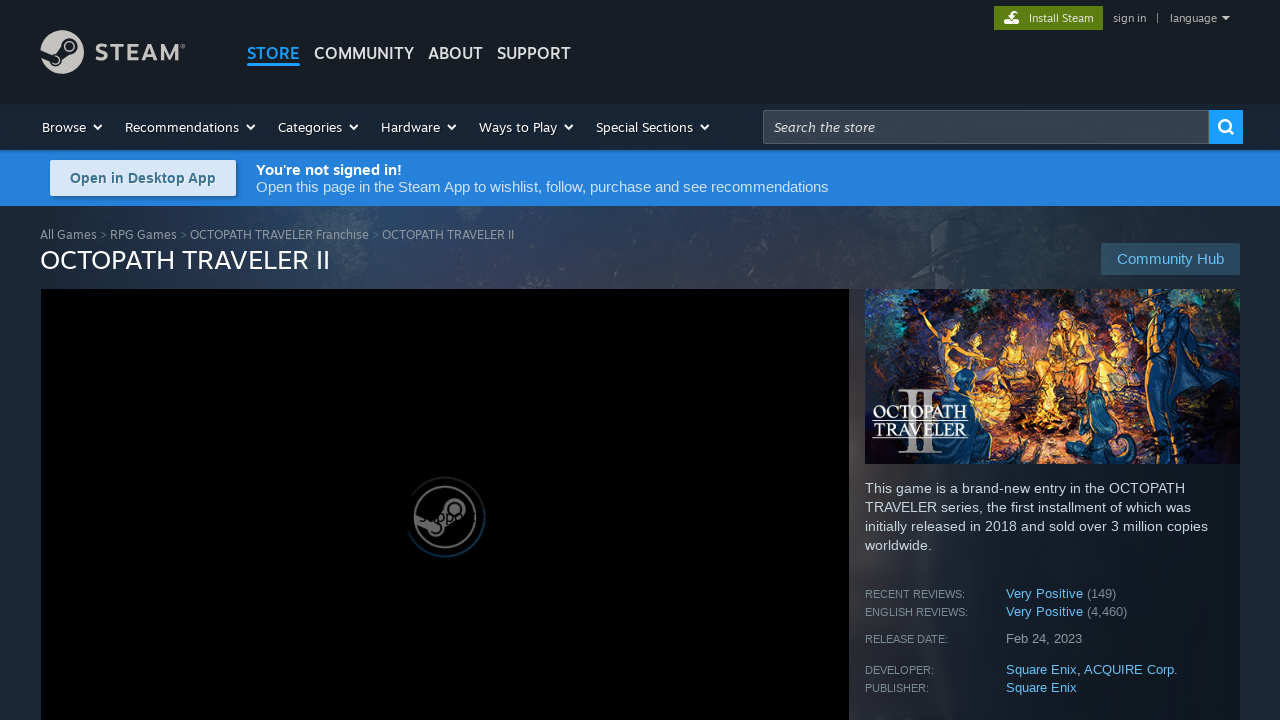